Tests nested frames navigation by clicking on "Nested Frames" link, switching to the top frame, then to the middle frame, and reading content from within the nested frame structure.

Starting URL: http://the-internet.herokuapp.com/

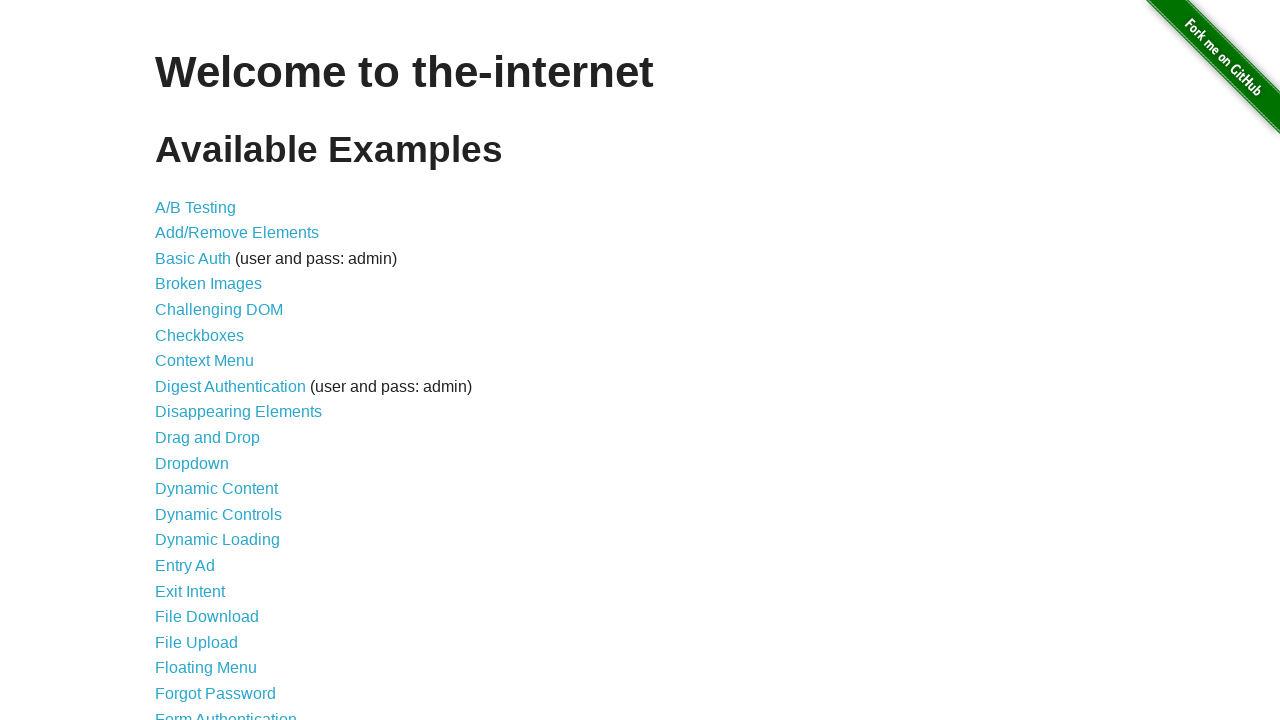

Clicked on 'Nested Frames' link at (210, 395) on xpath=//a[contains(.,'Nested Frames')]
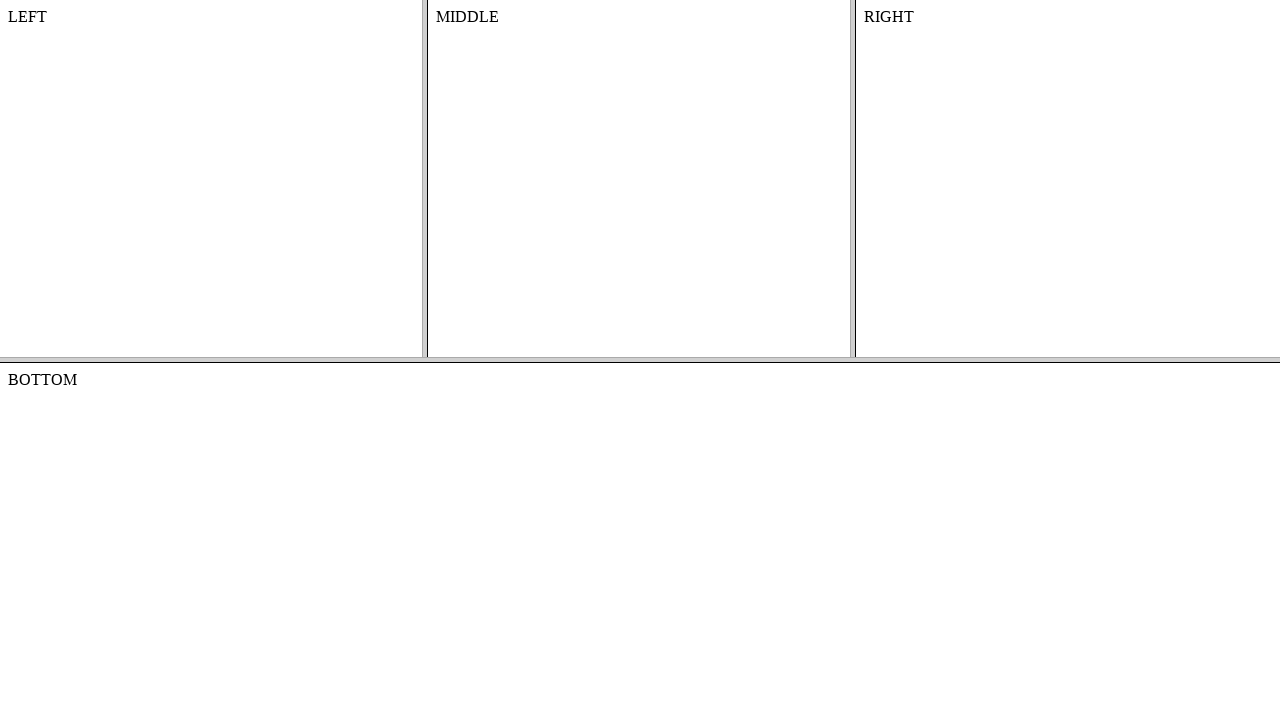

Waited for page to load (domcontentloaded)
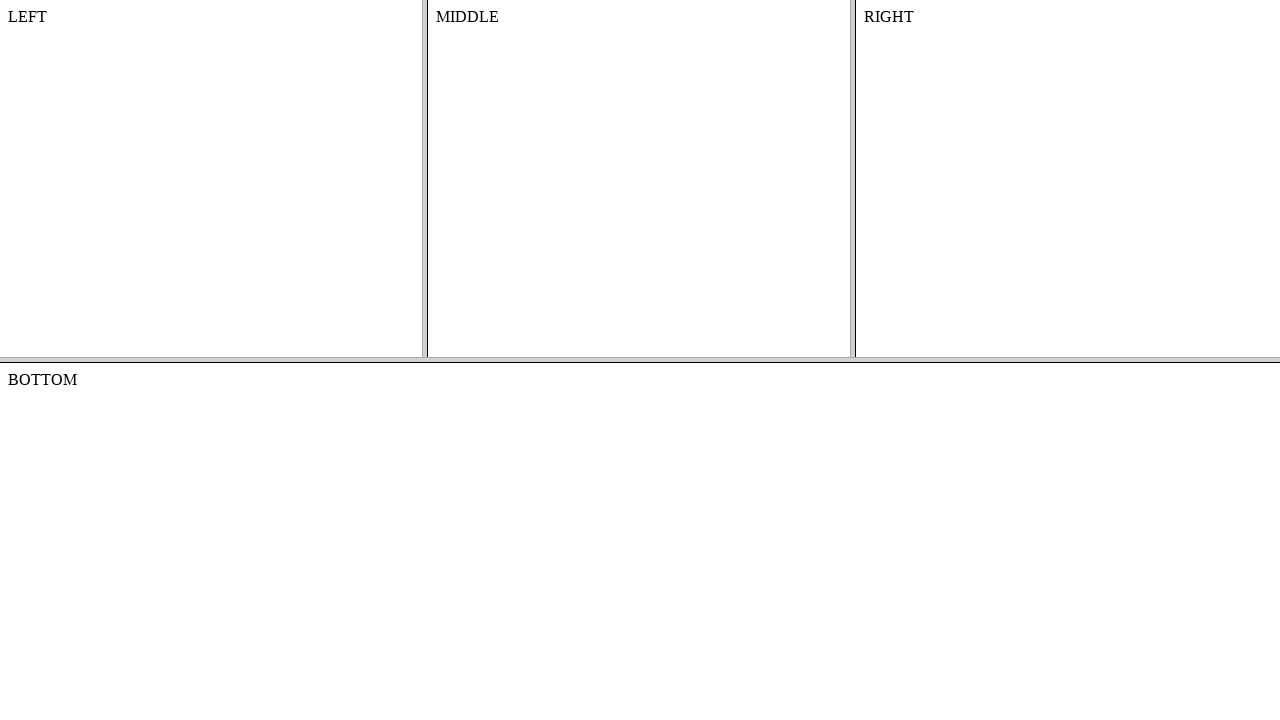

Located and switched to top frame (frame-top)
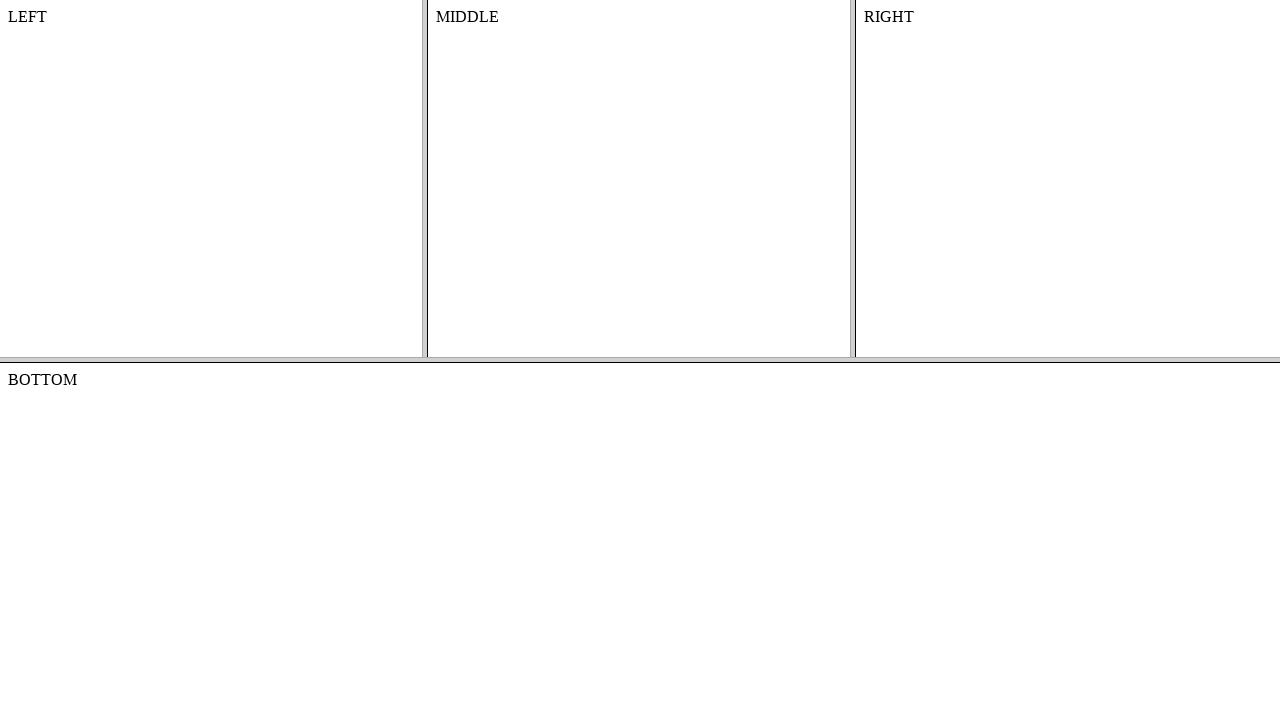

Located and switched to middle frame (frame-middle) within top frame
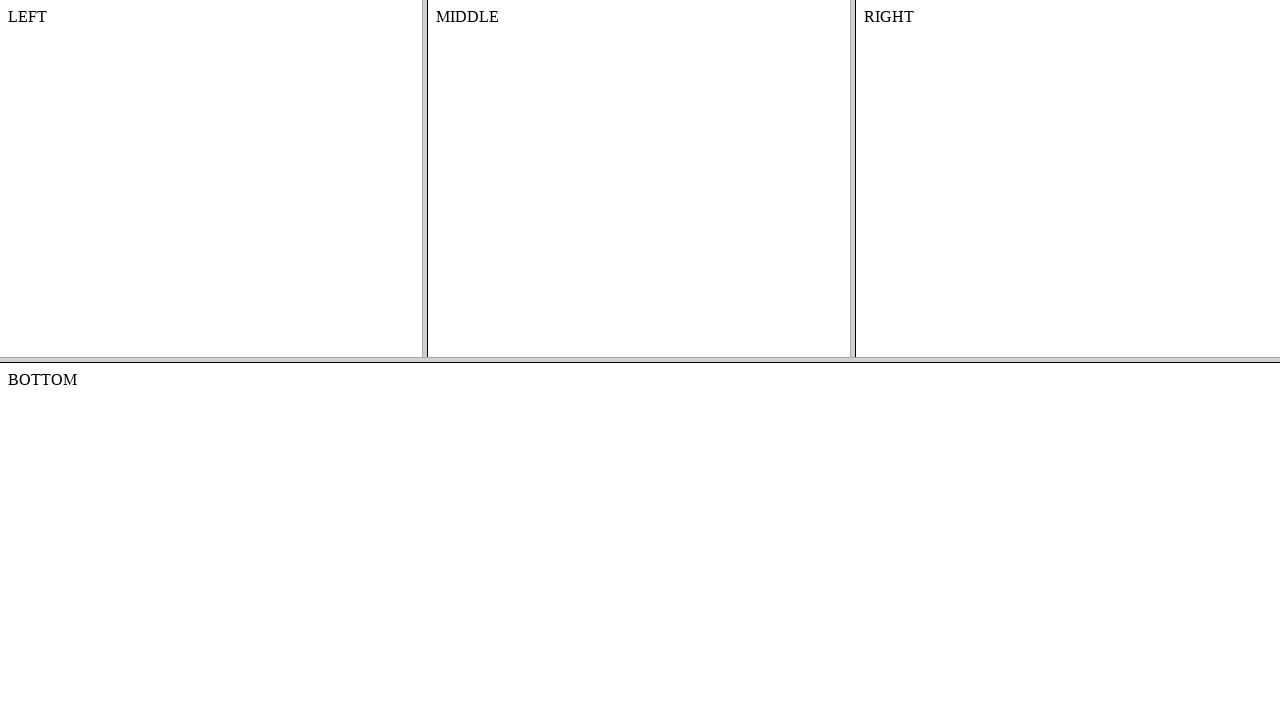

Retrieved text content from #content element in middle frame
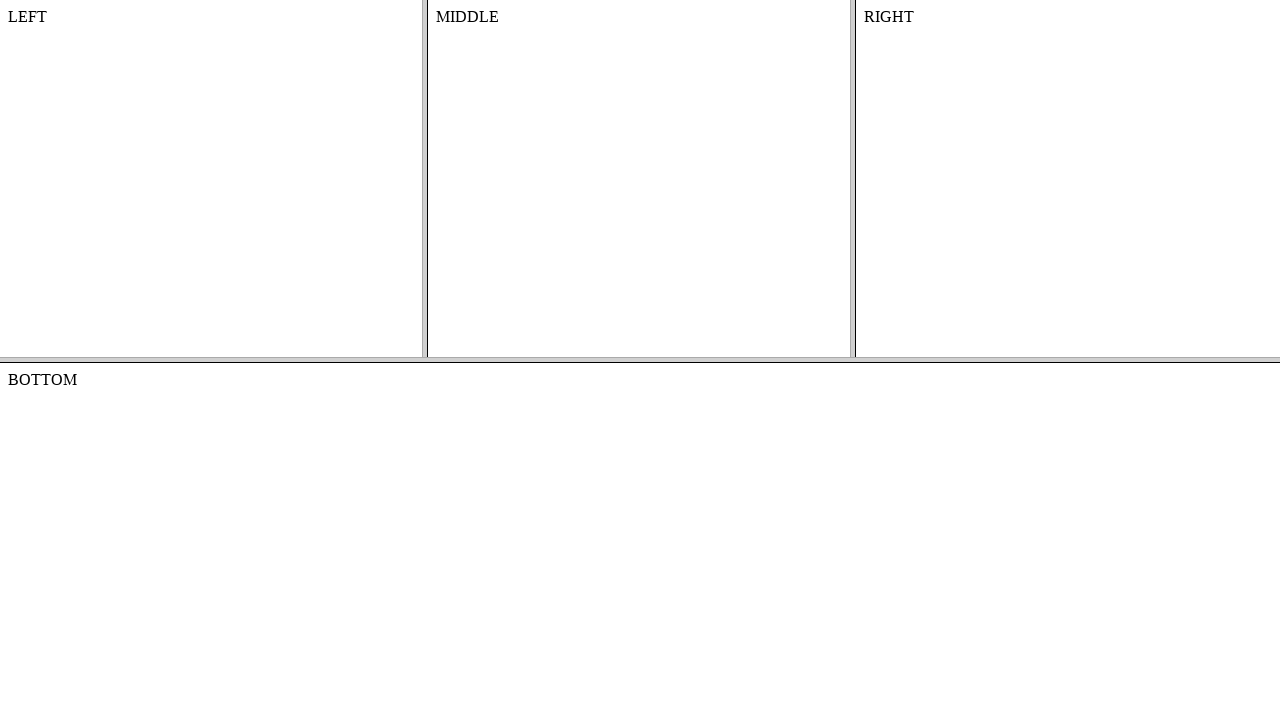

Printed content text to console
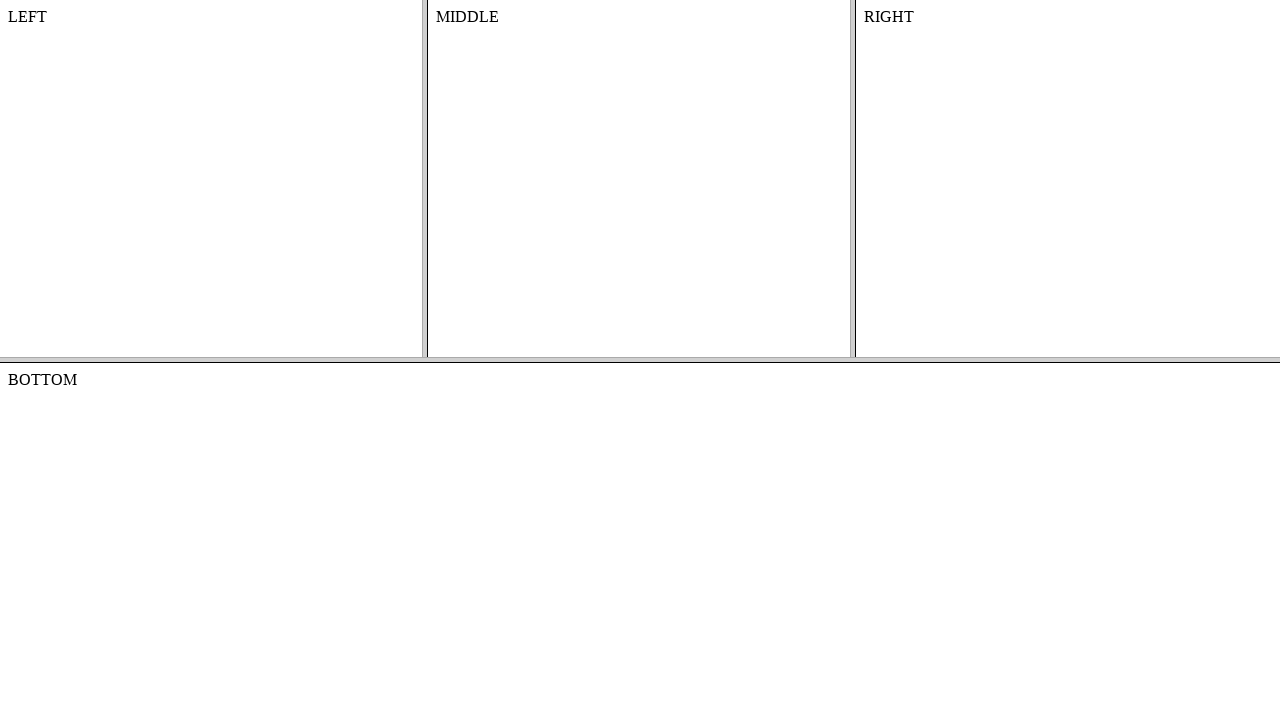

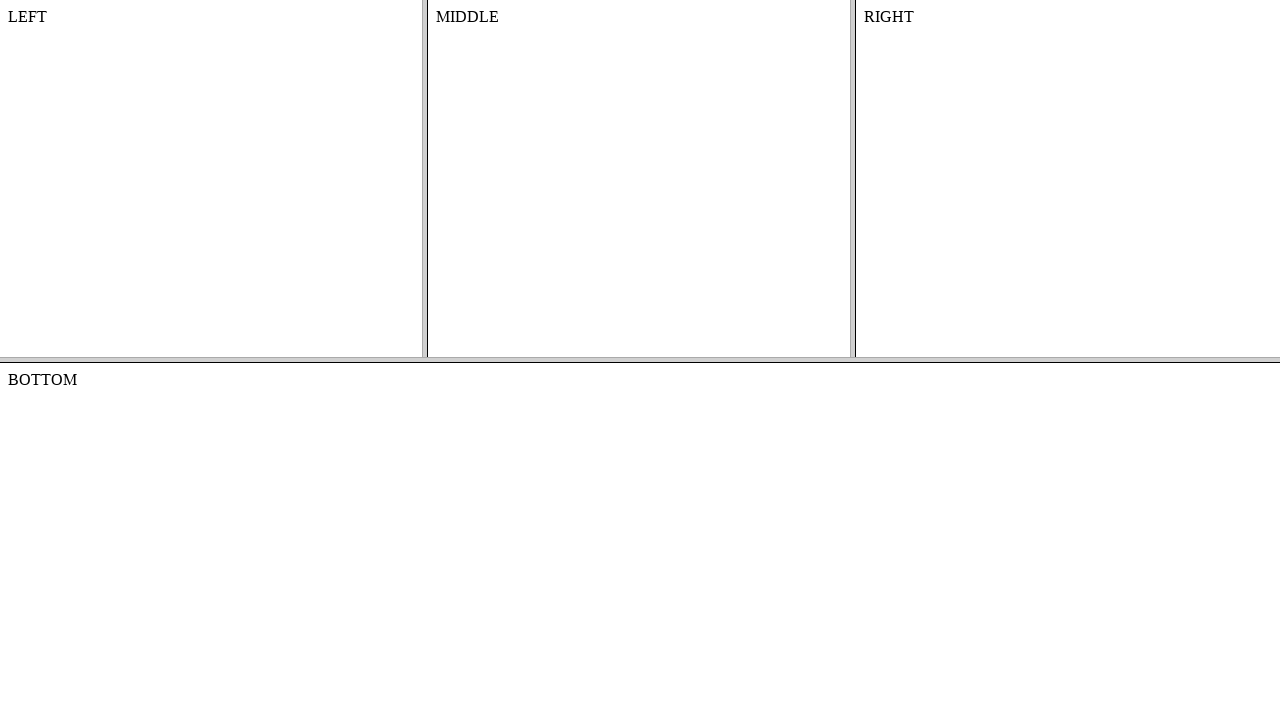